Tests JavaScript alert dialog by clicking the alert button and accepting it

Starting URL: https://the-internet.herokuapp.com/javascript_alerts

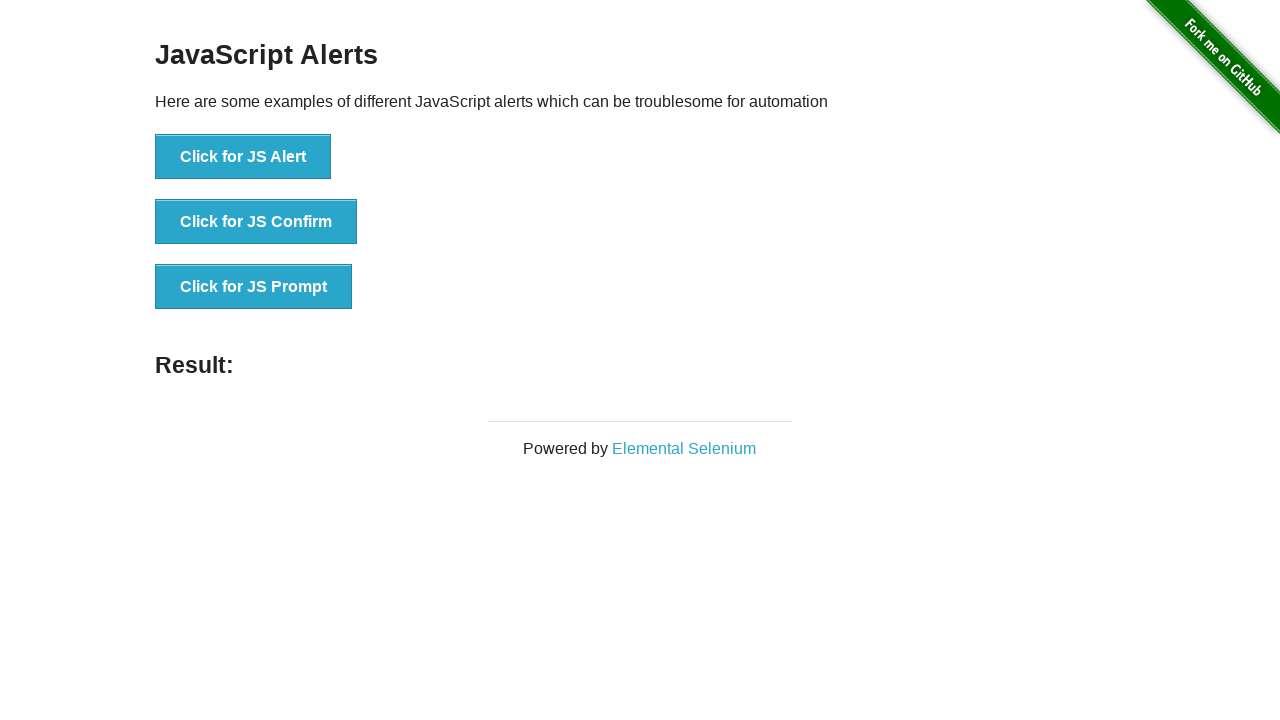

Clicked the 'Click for JS Alert' button at (243, 157) on xpath=//button[text()='Click for JS Alert']
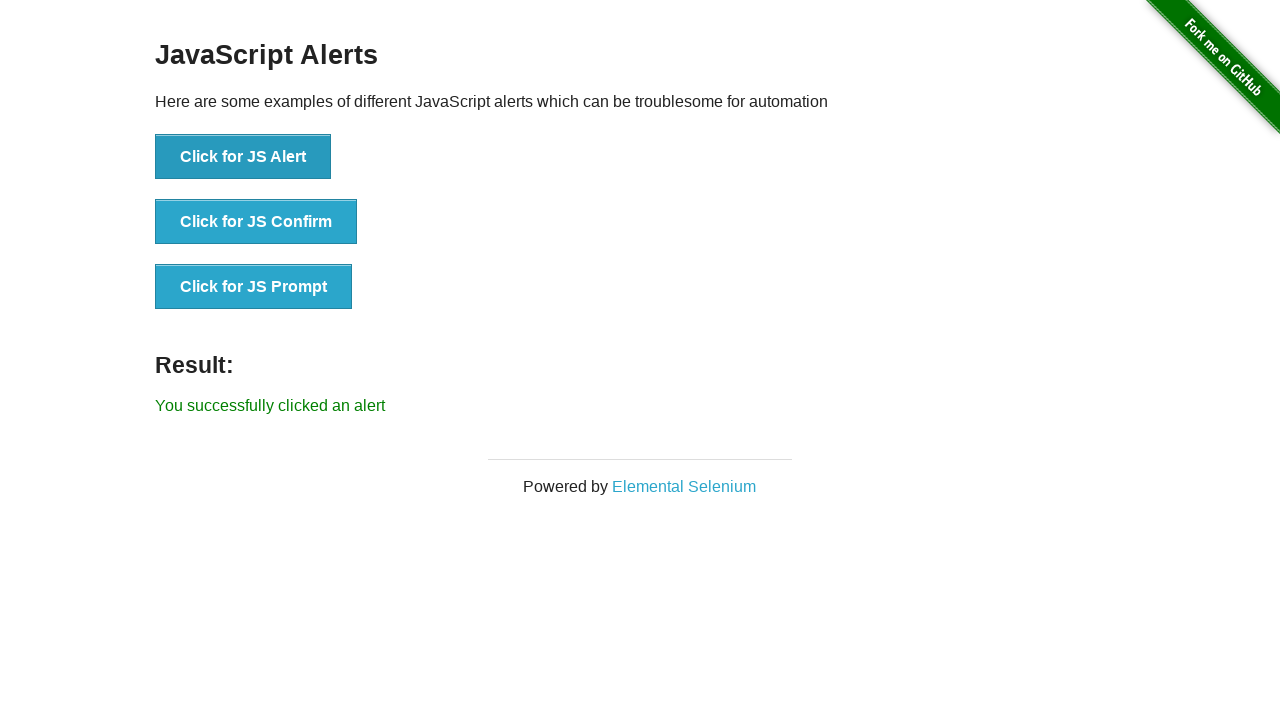

Set up dialog handler to accept the JavaScript alert
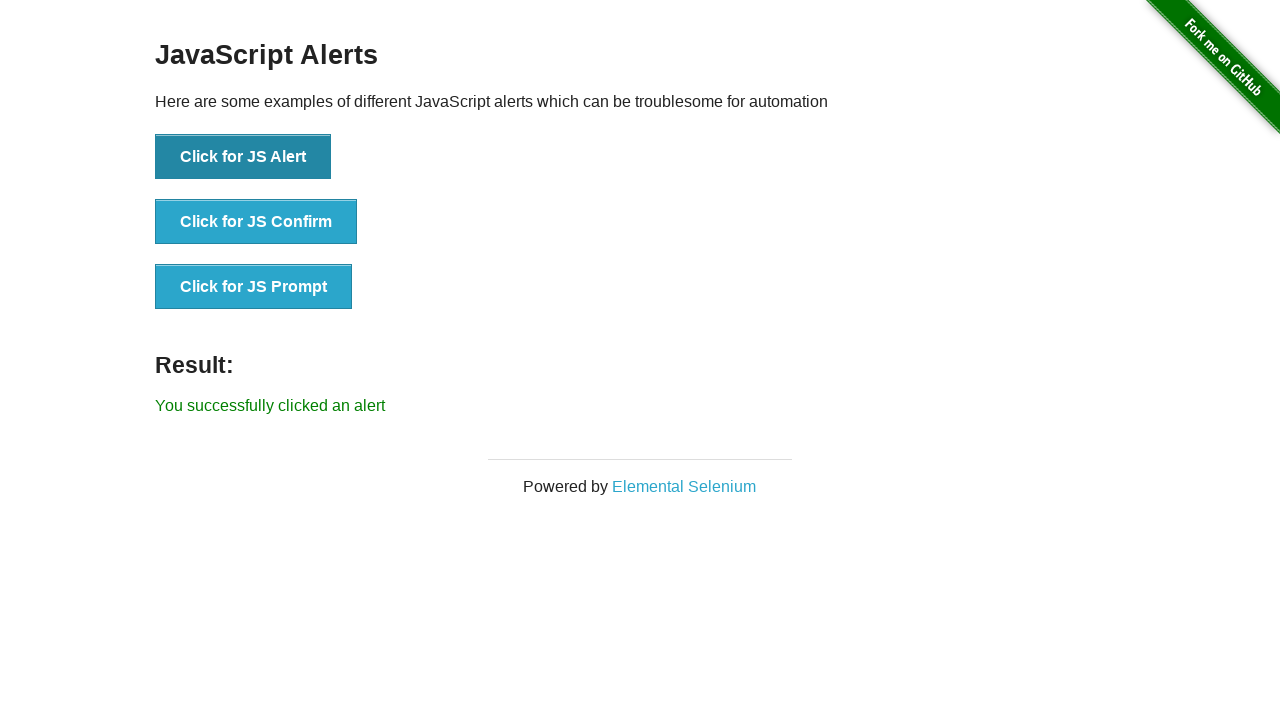

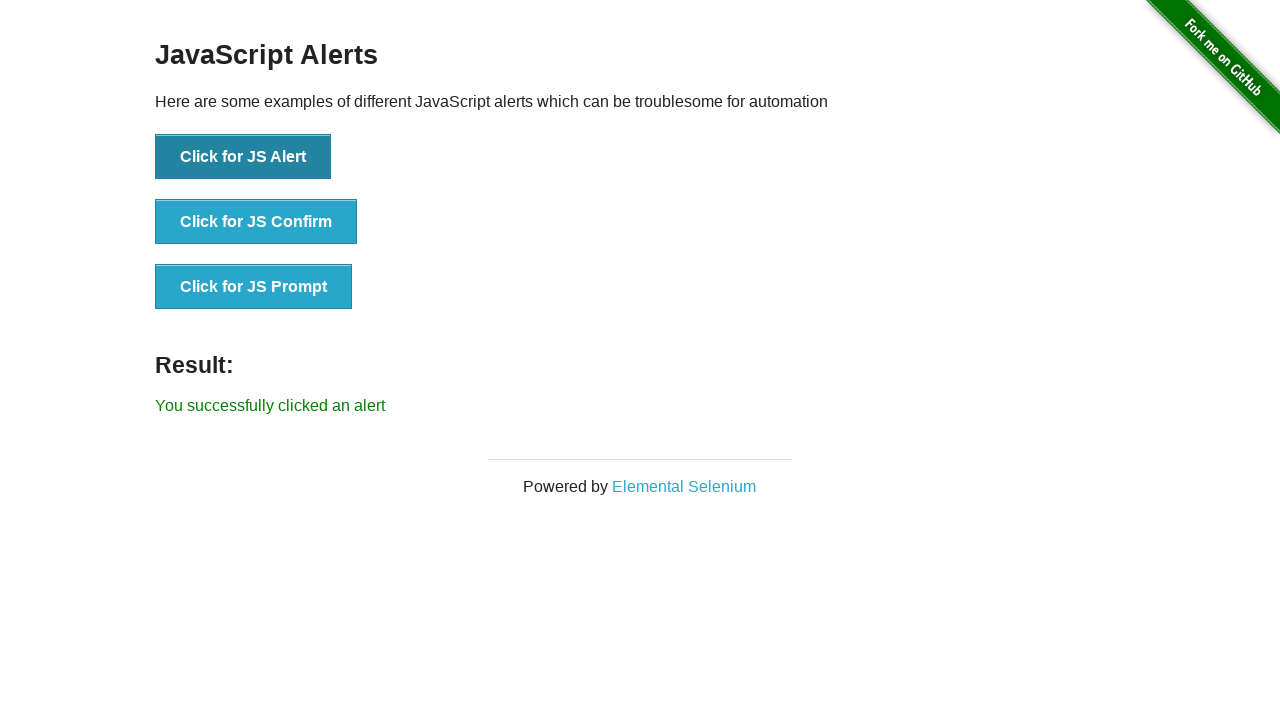